Tests submitting a feedback form by filling all fields and clicking the submit button, then waiting for the feedback confirmation to appear.

Starting URL: http://zero.webappsecurity.com/index.html

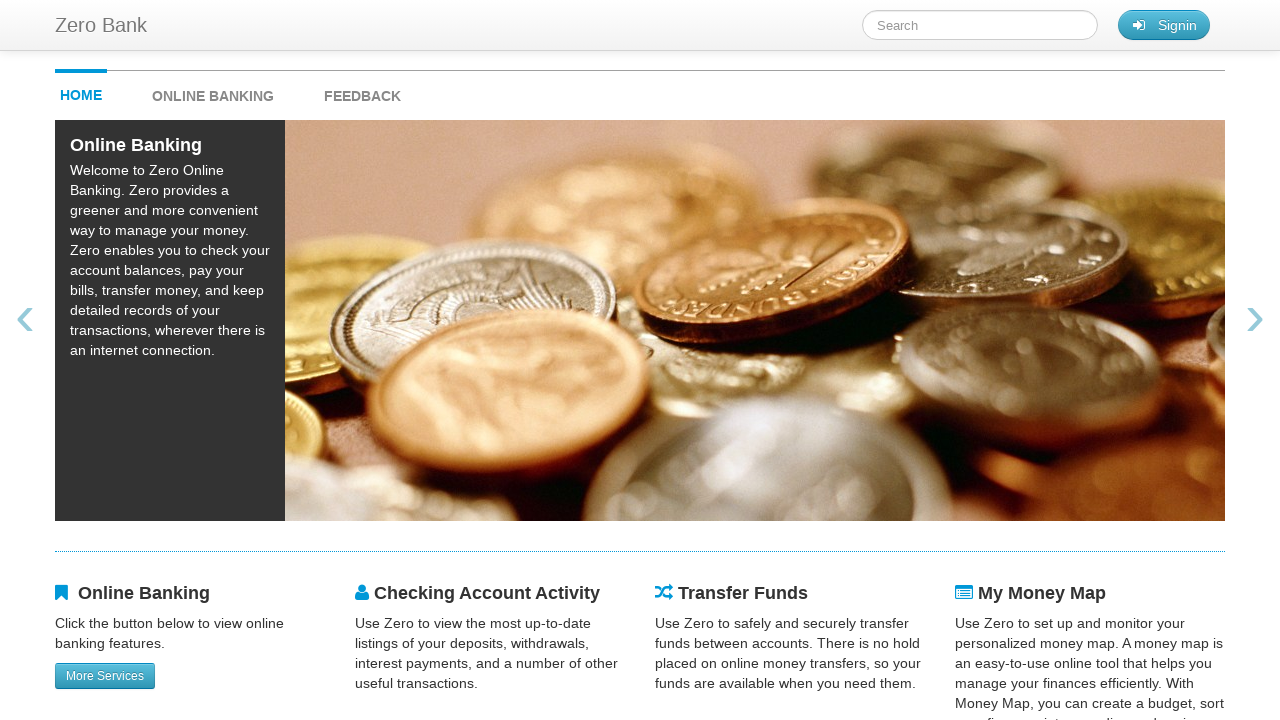

Clicked on feedback link at (362, 91) on #feedback
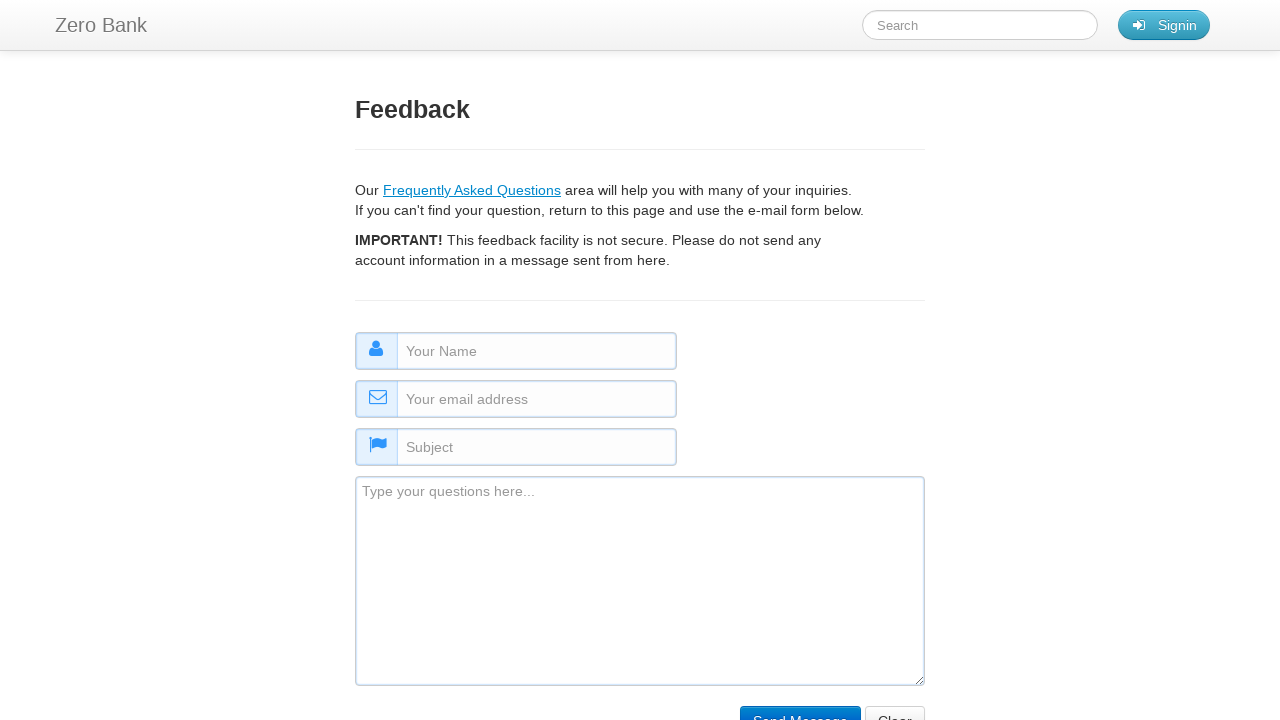

Filled name field with 'Random Child Junior' on #name
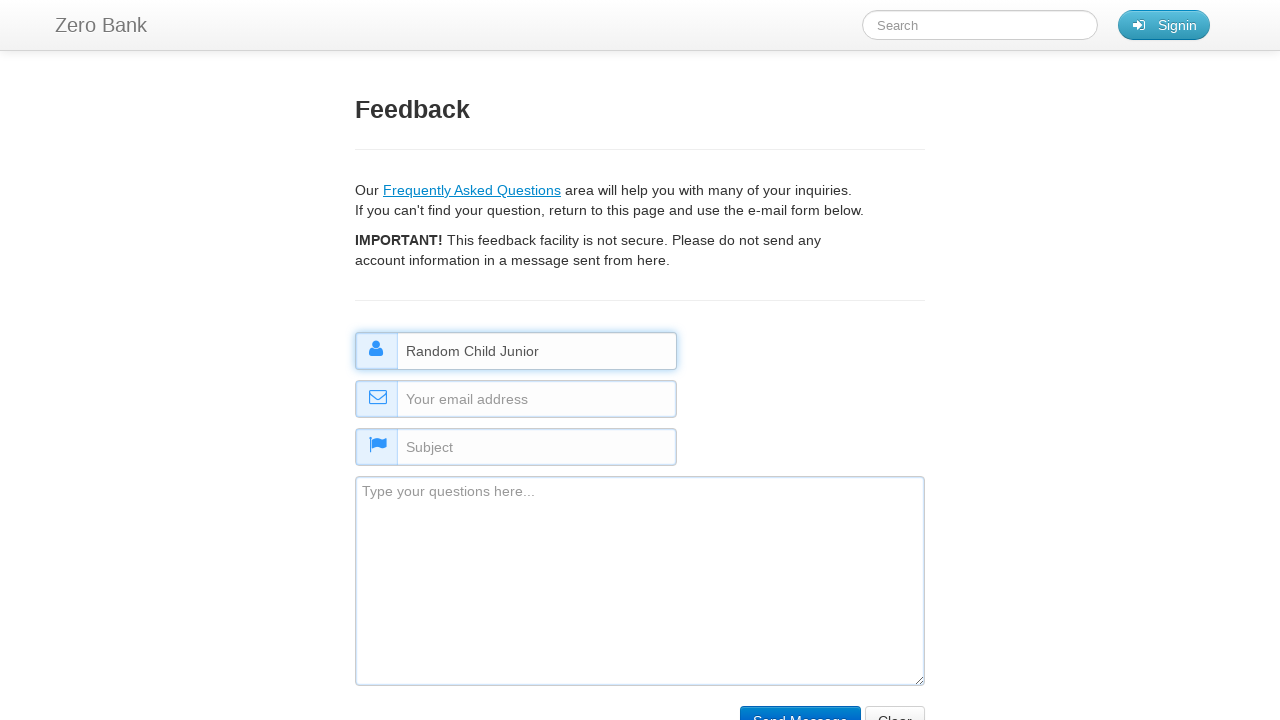

Filled email field with 'domainexpansion@domain.main' on #email
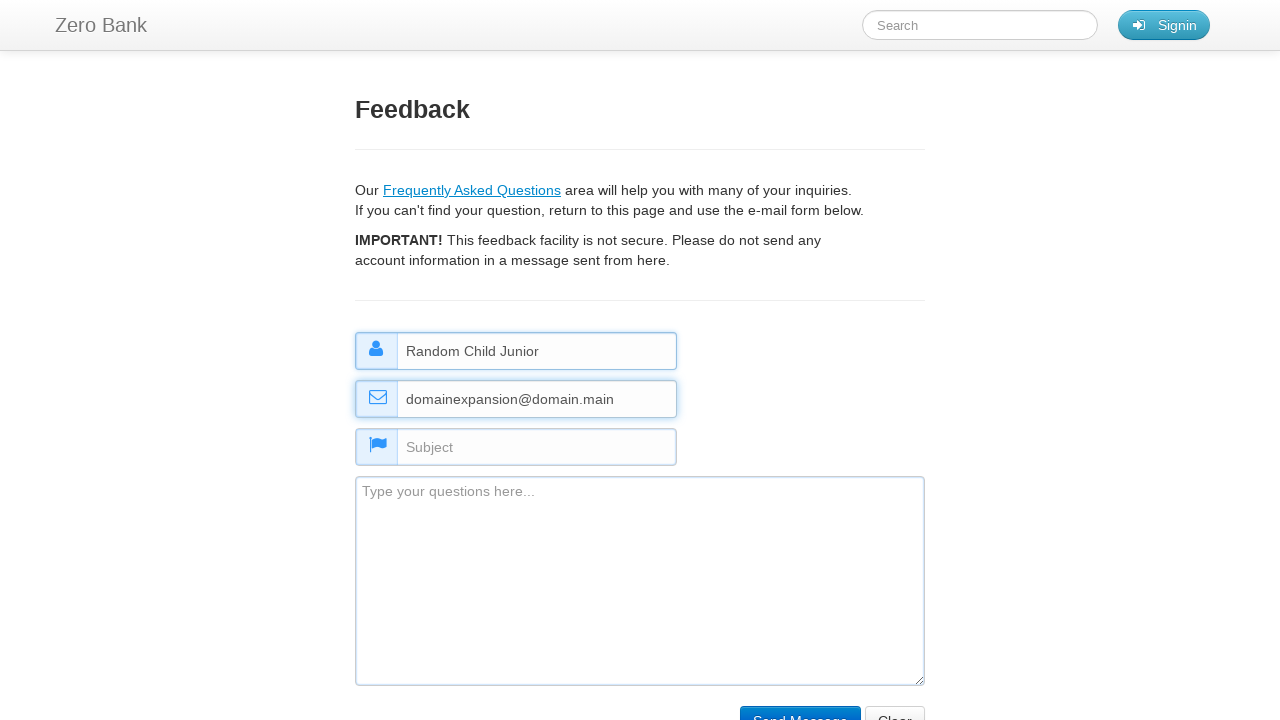

Filled subject field with 'yo king has summoned yo, currrr' on #subject
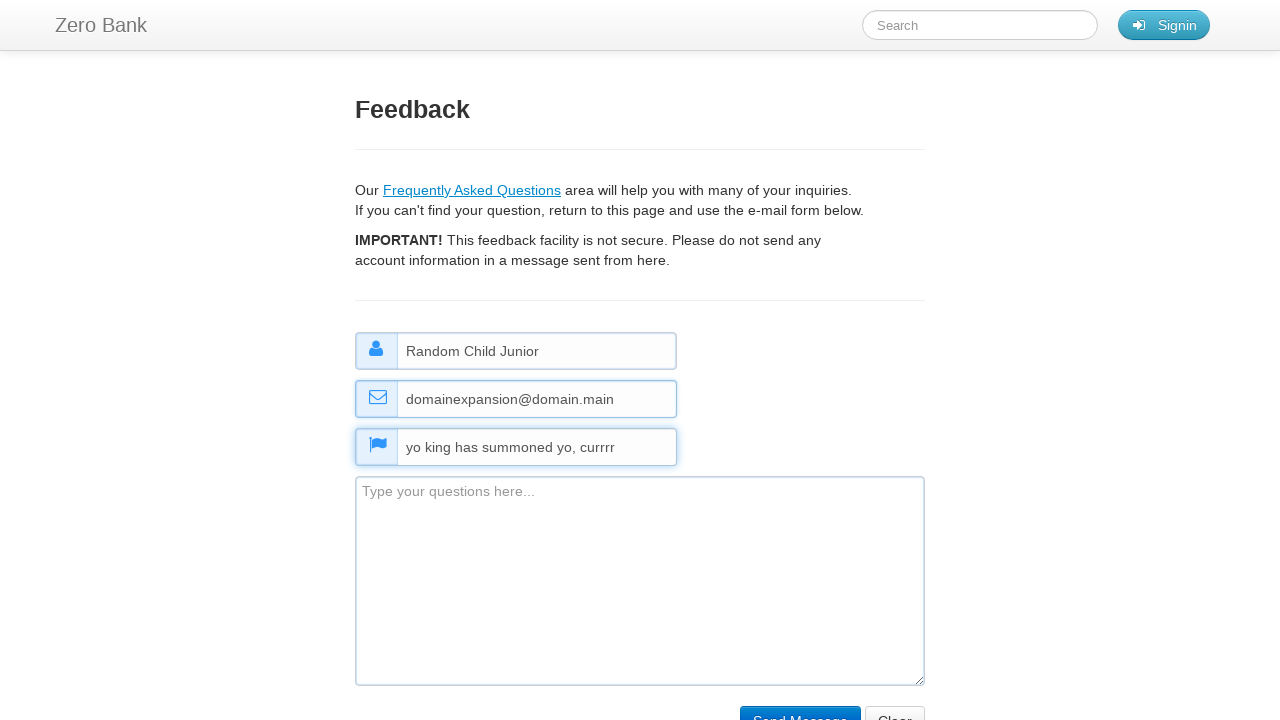

Filled comment field with 'Some txt.doc idonnou.' on #comment
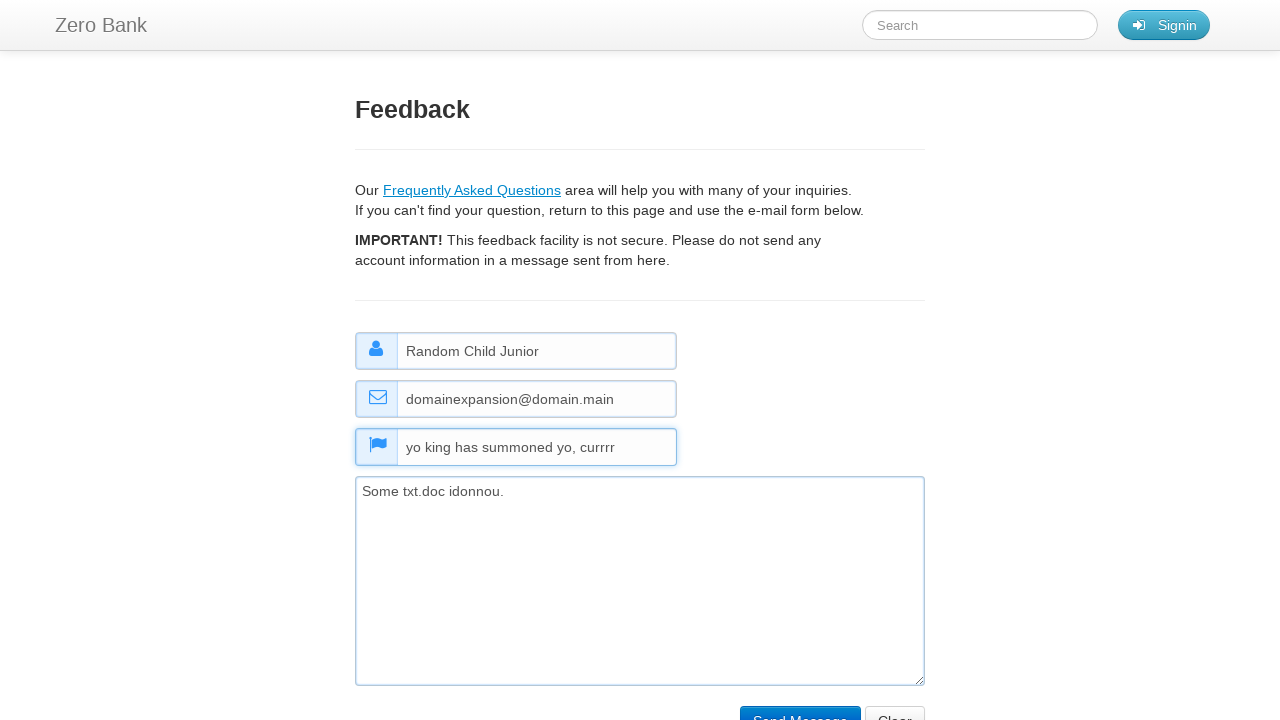

Clicked submit button to submit feedback form at (800, 705) on input[type=submit]
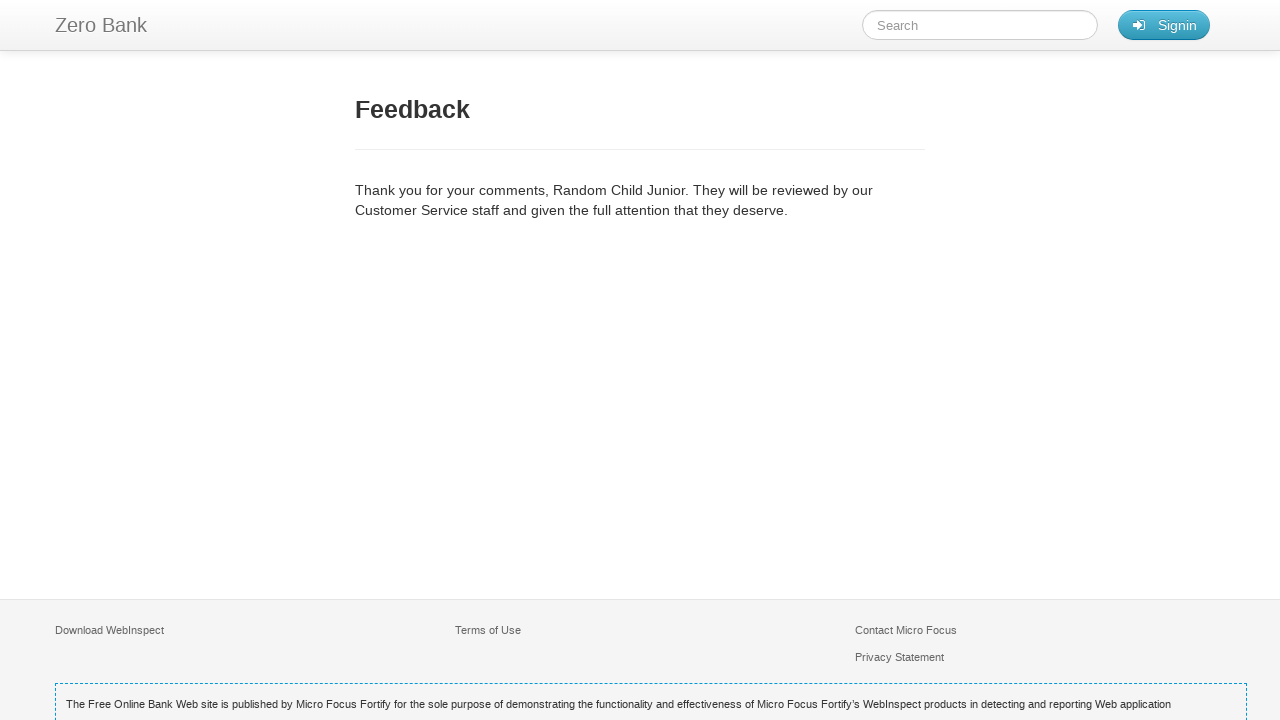

Feedback confirmation appeared with #feedback-title selector
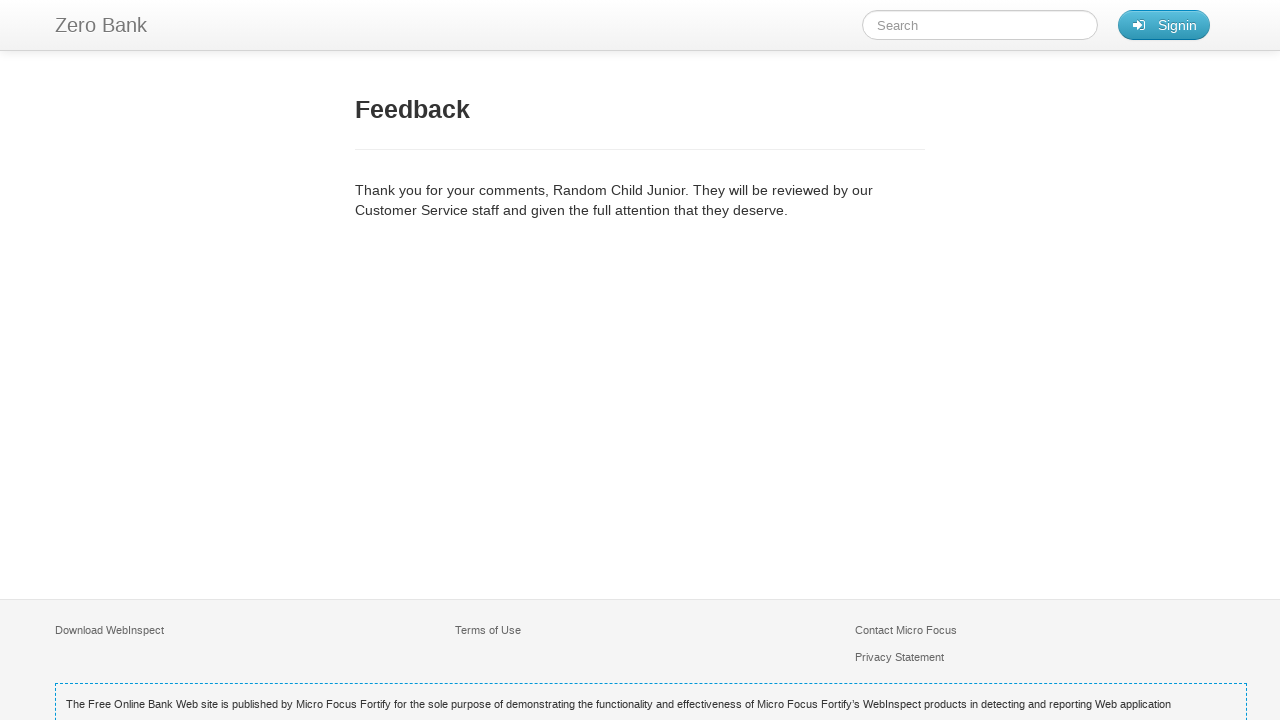

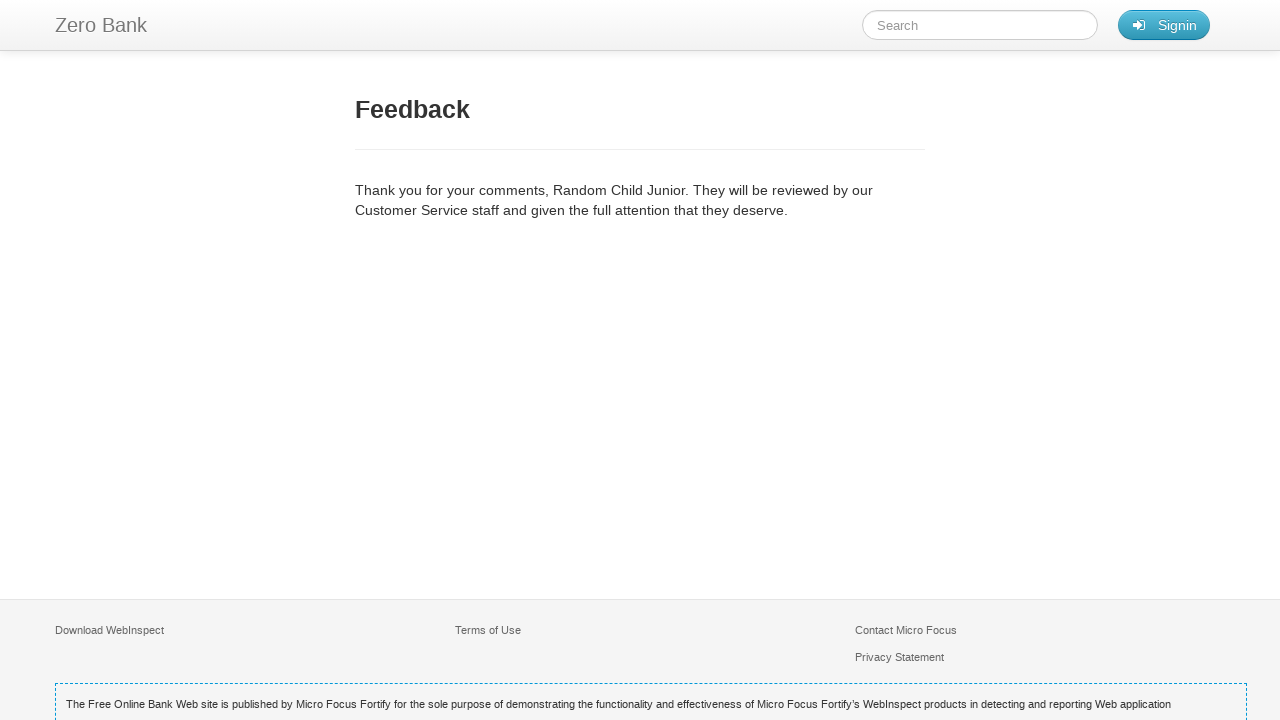